Solves a math problem by extracting a value from an element attribute, calculating the result, and submitting a form with the answer along with checkbox and radio button selections

Starting URL: https://suninjuly.github.io/get_attribute.html

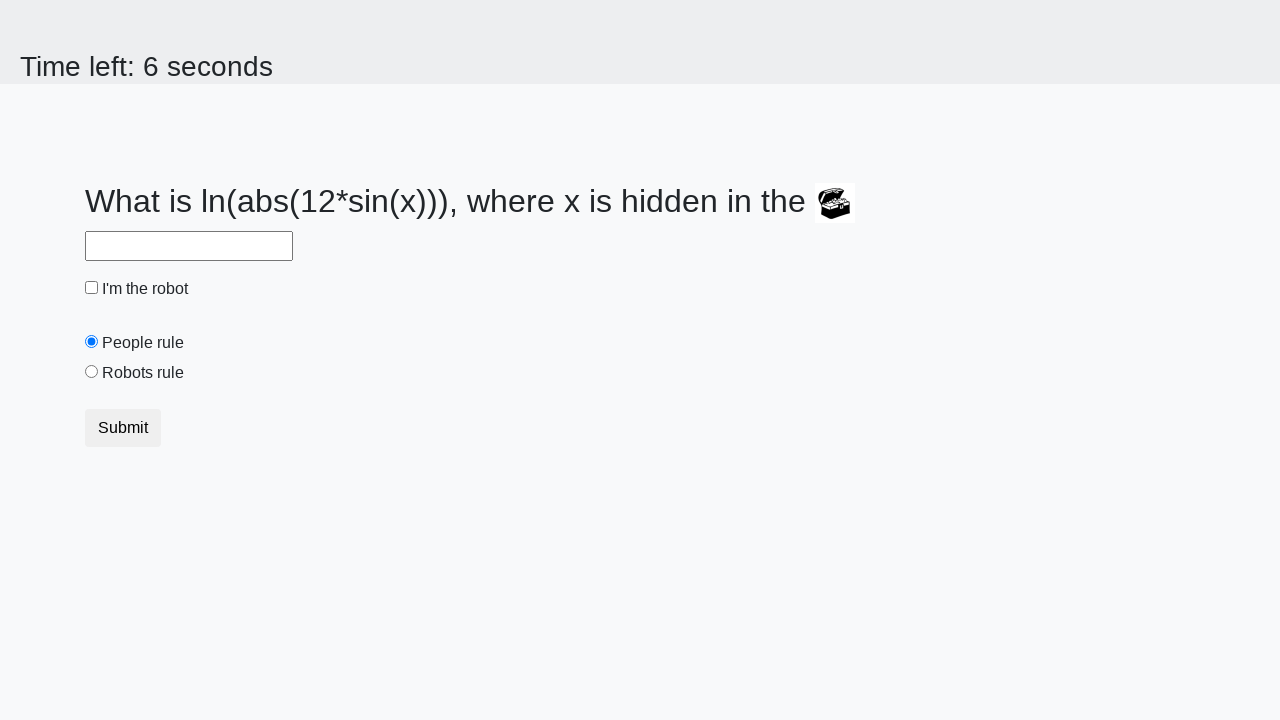

Located treasure element with valuex attribute
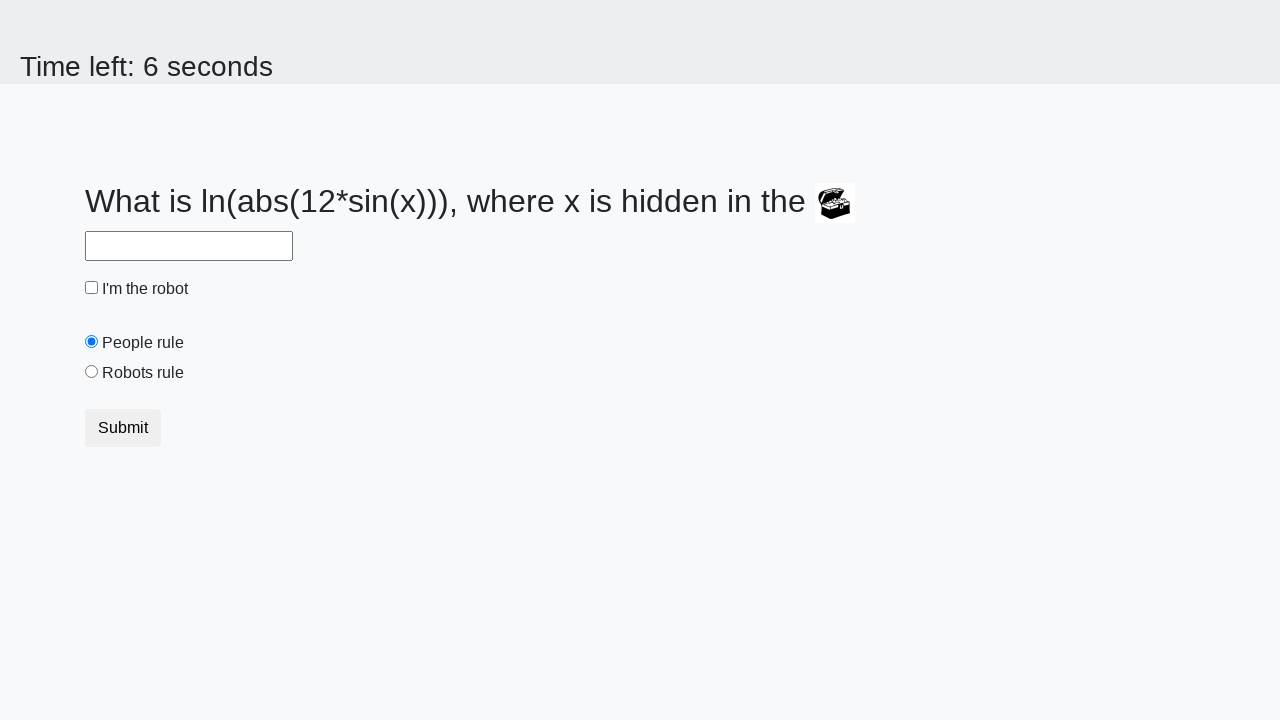

Extracted valuex attribute from treasure element
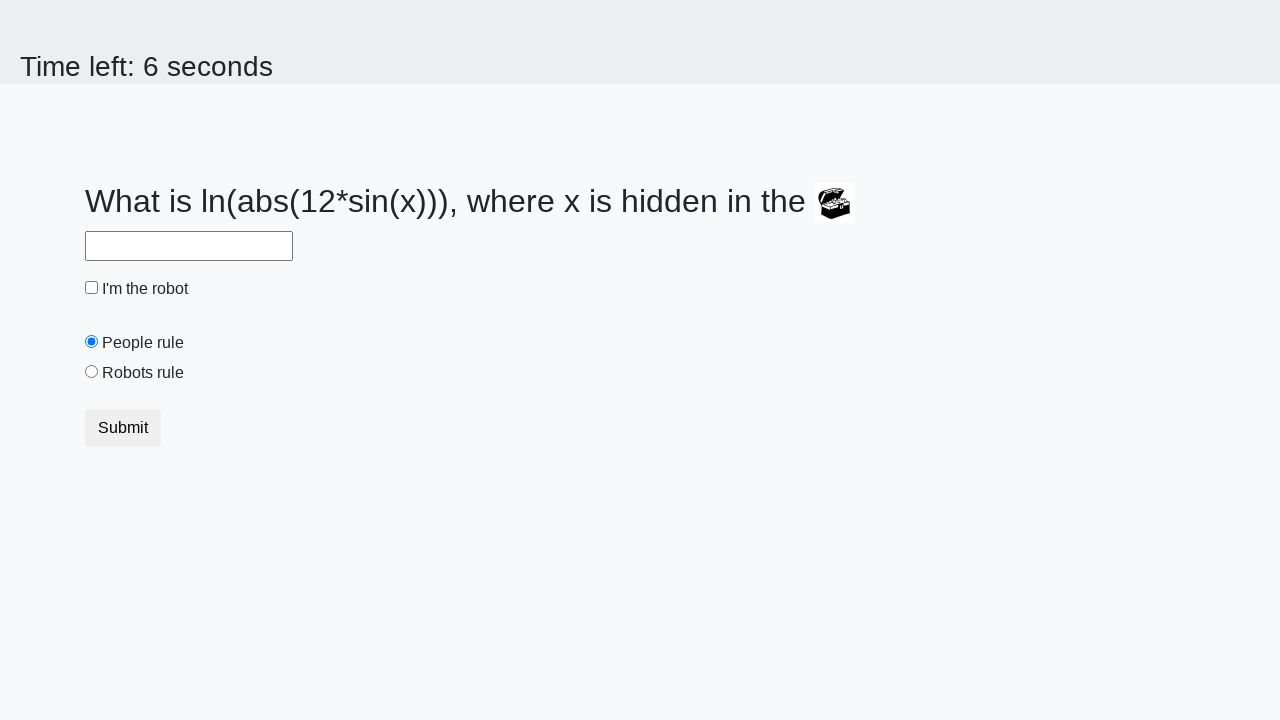

Calculated answer using logarithm and sine function: 1.6730471953320816
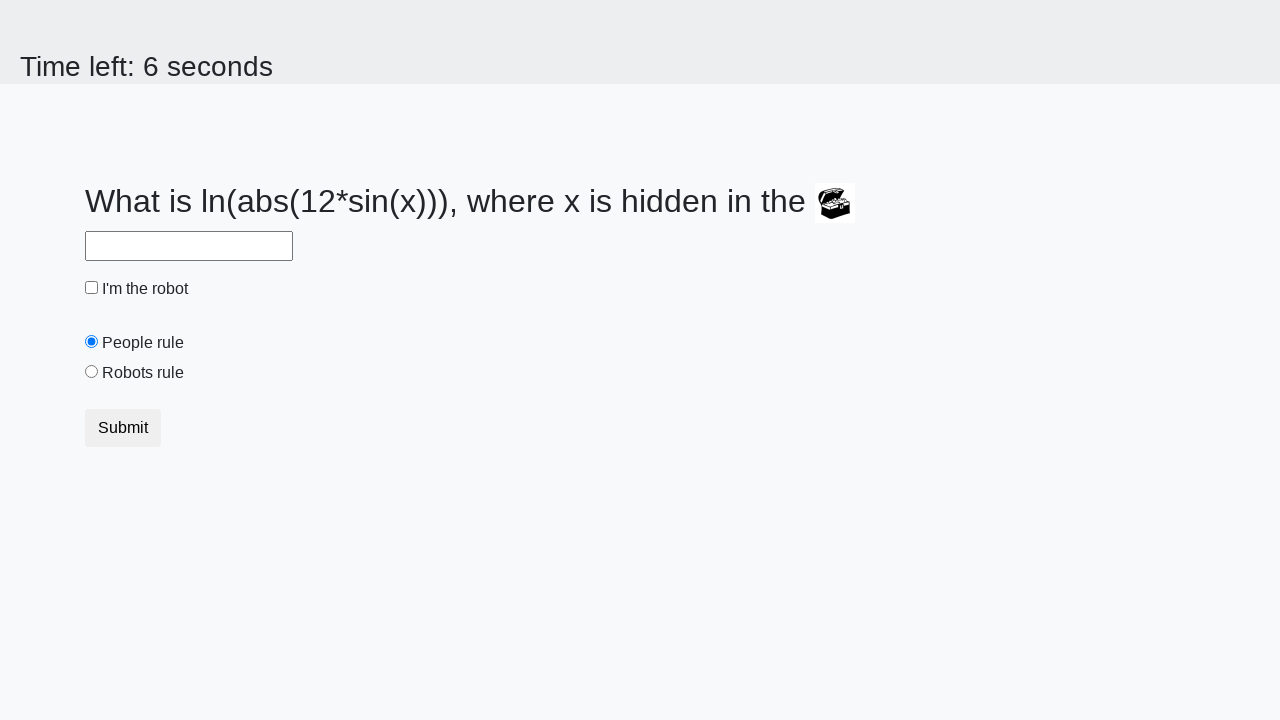

Filled answer field with calculated result on #answer
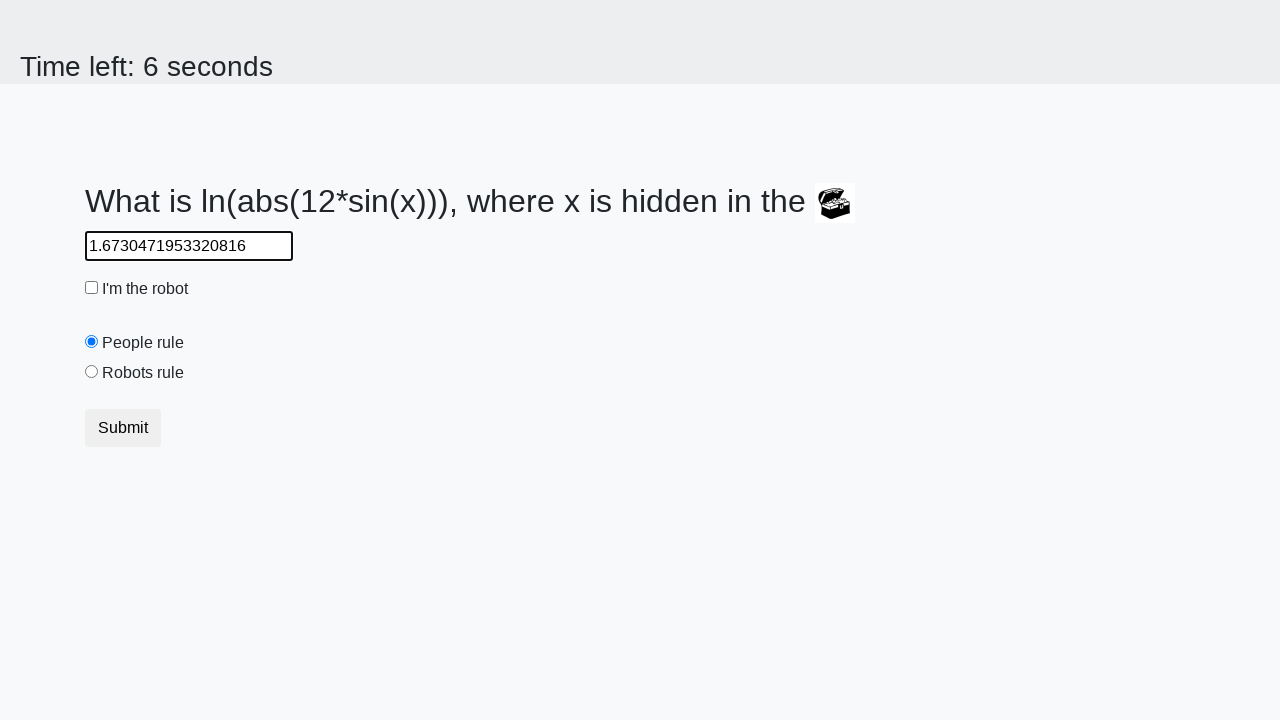

Checked the robot checkbox at (92, 288) on #robotCheckbox
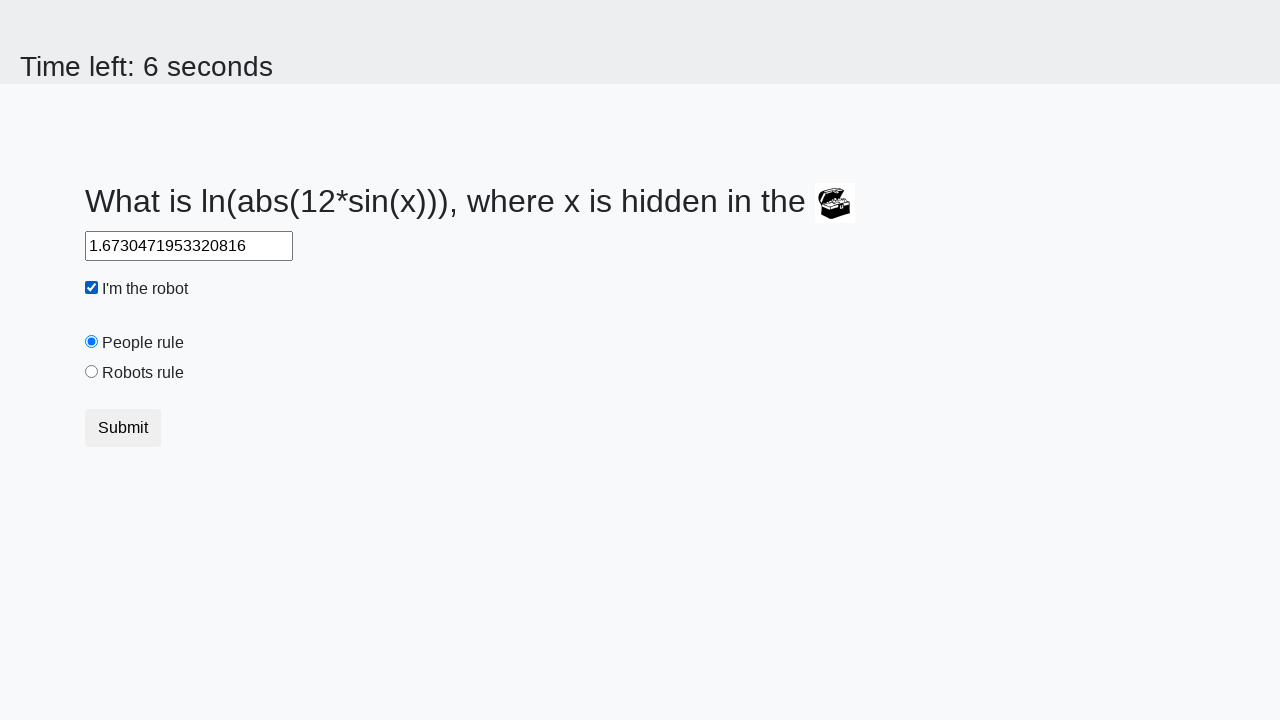

Selected the robots rule radio button at (92, 372) on #robotsRule
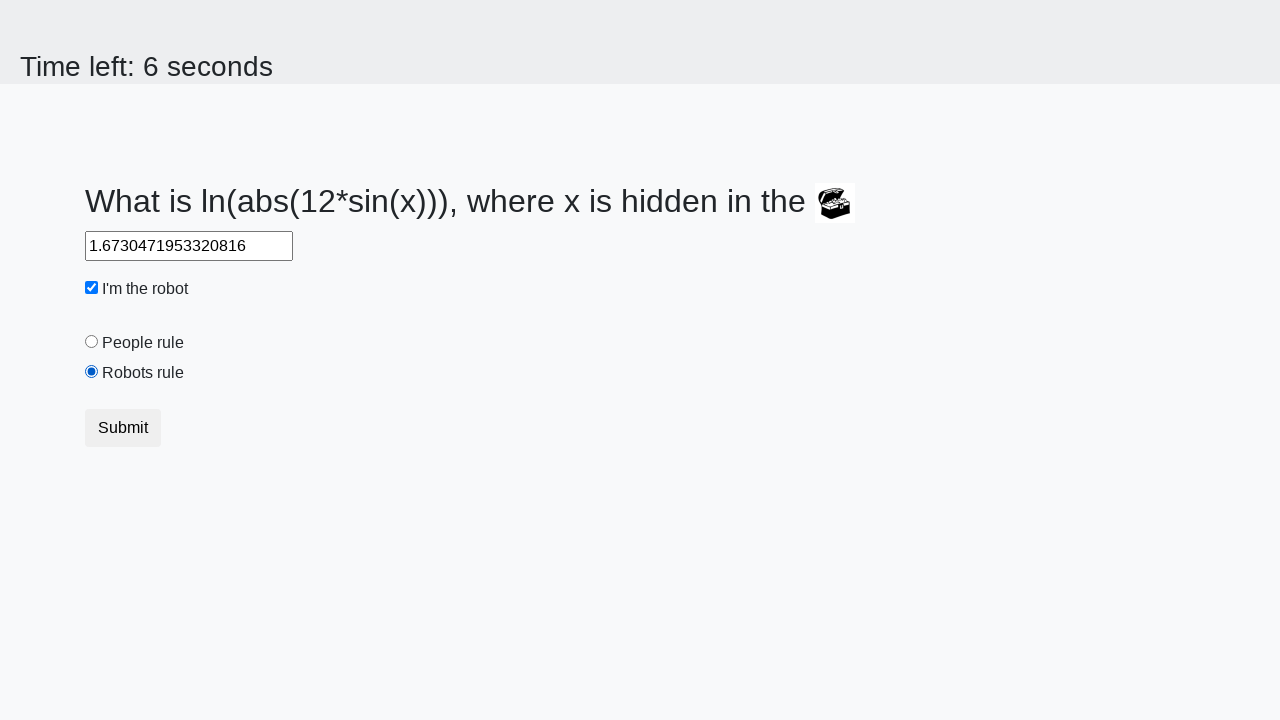

Clicked submit button to submit the form at (123, 428) on button[type='submit']
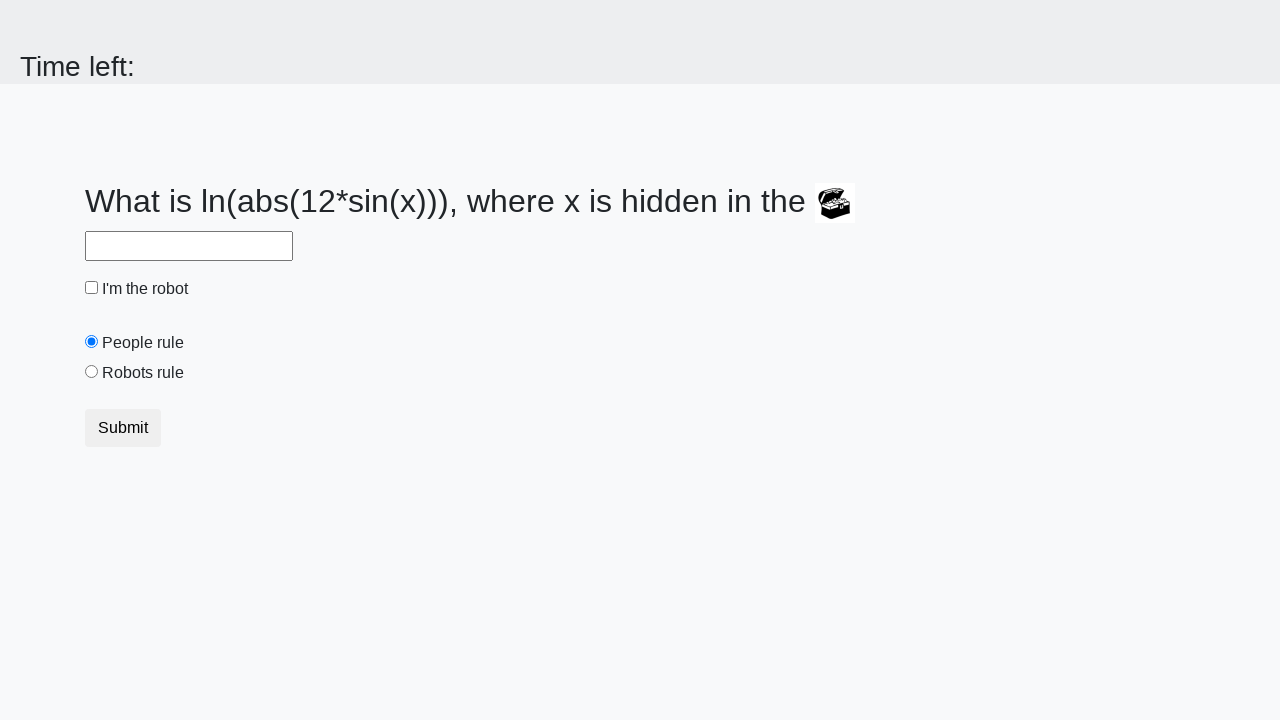

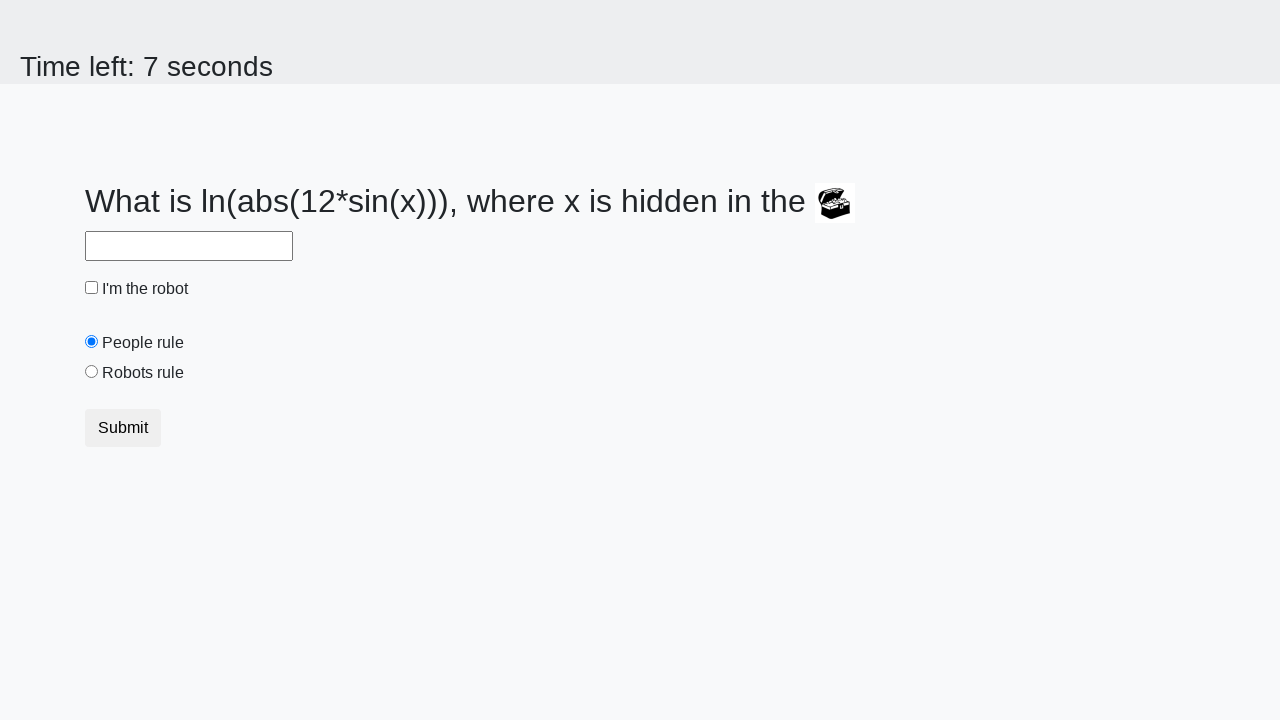